Tests navigation tab functionality by clicking between Table View and Charts View tabs and verifying content changes

Starting URL: https://garimto81.github.io/poker-online-analyze

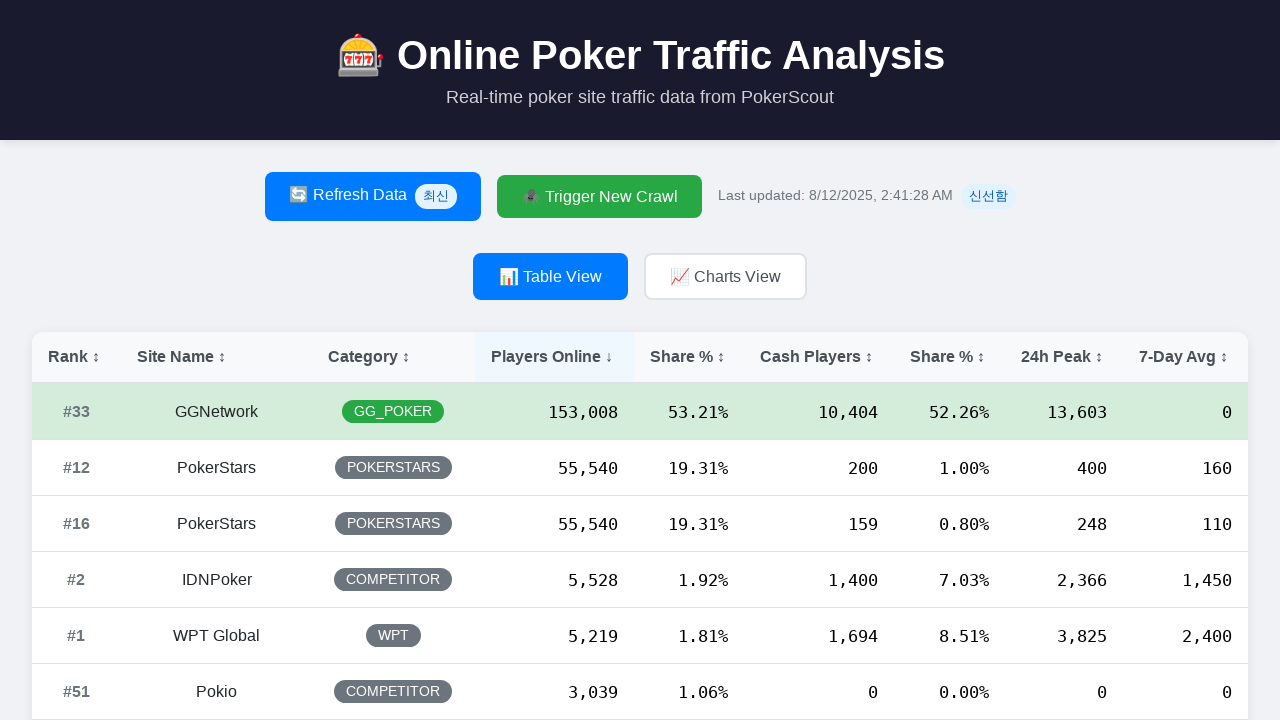

Waited for page to fully load (networkidle)
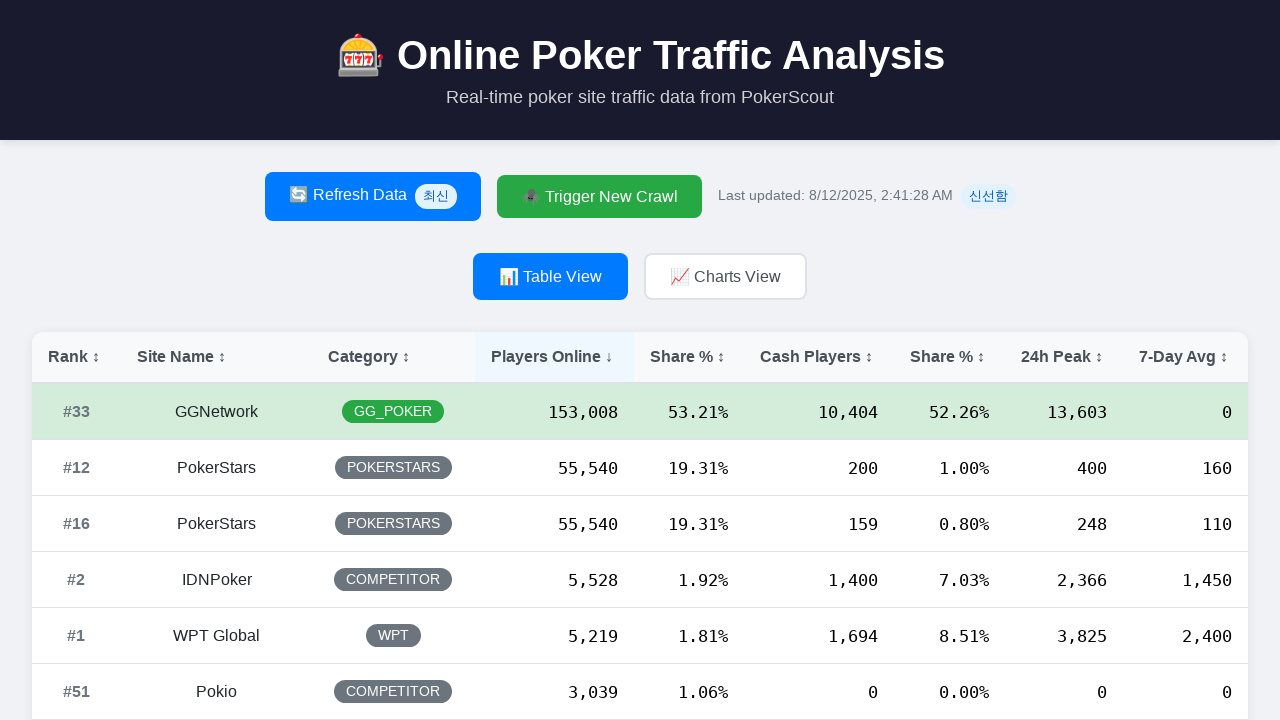

Tabs container loaded
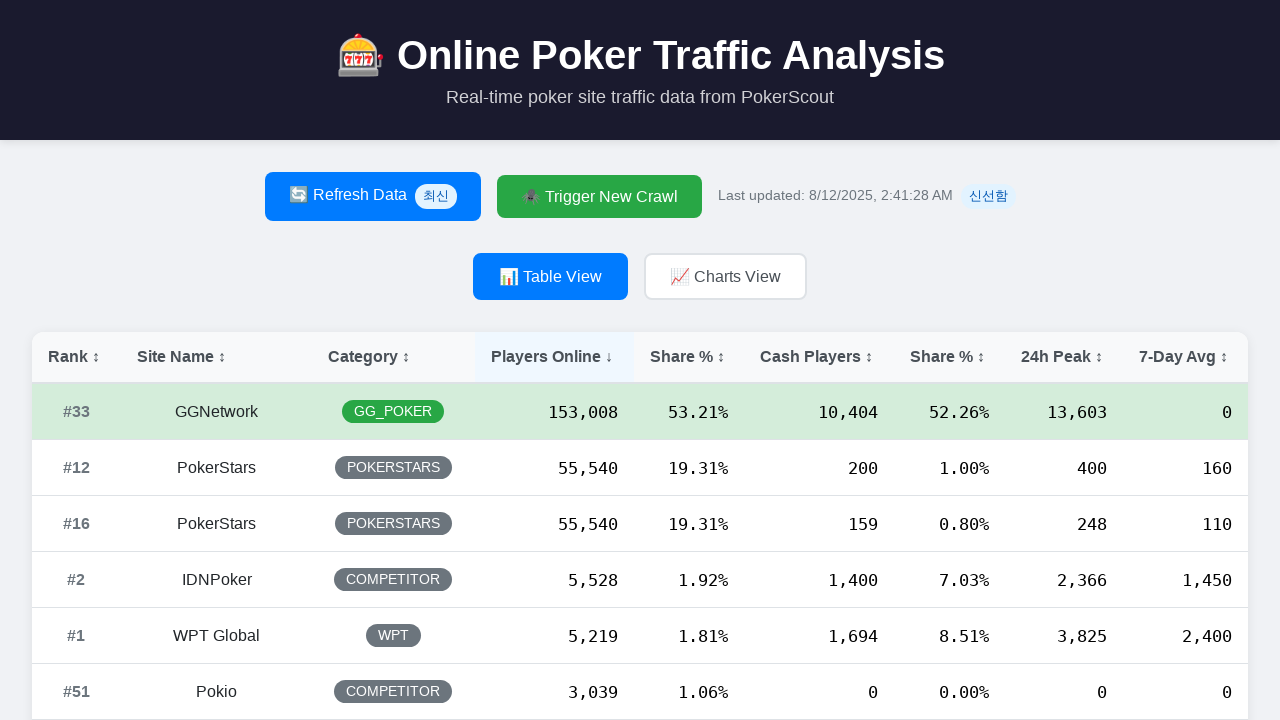

Waited 2 seconds for UI to stabilize
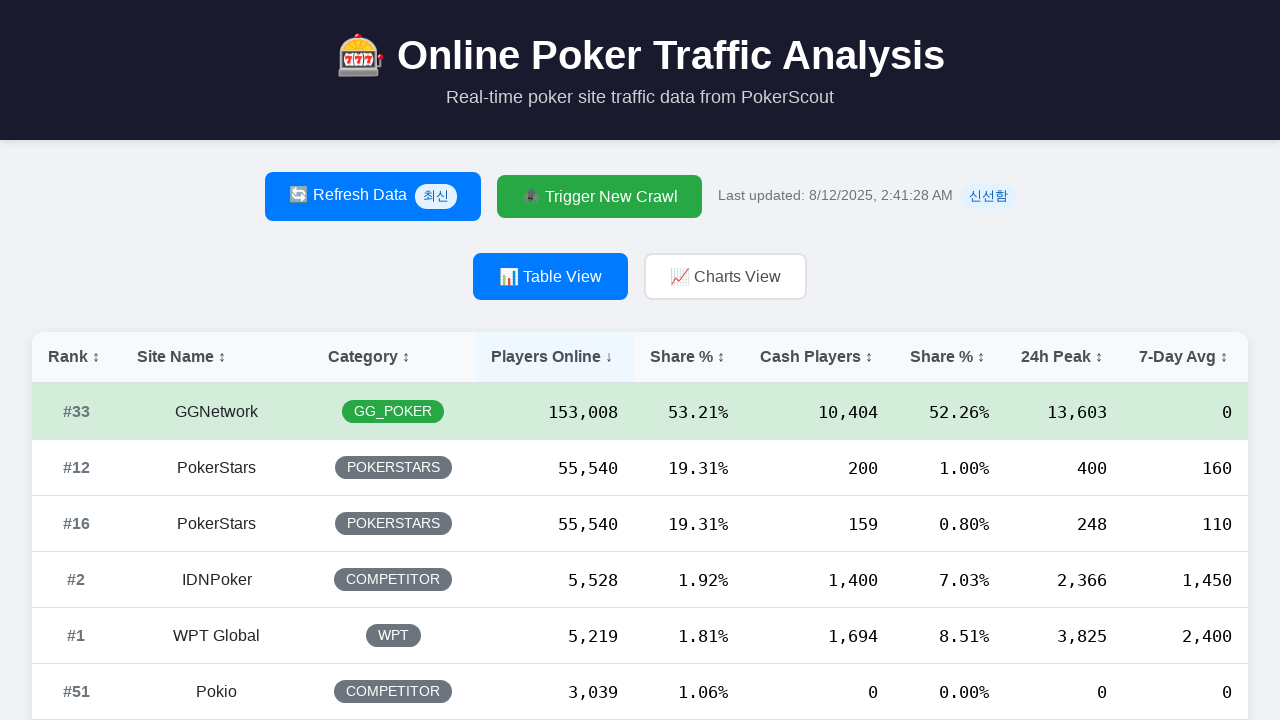

Located Table View tab element
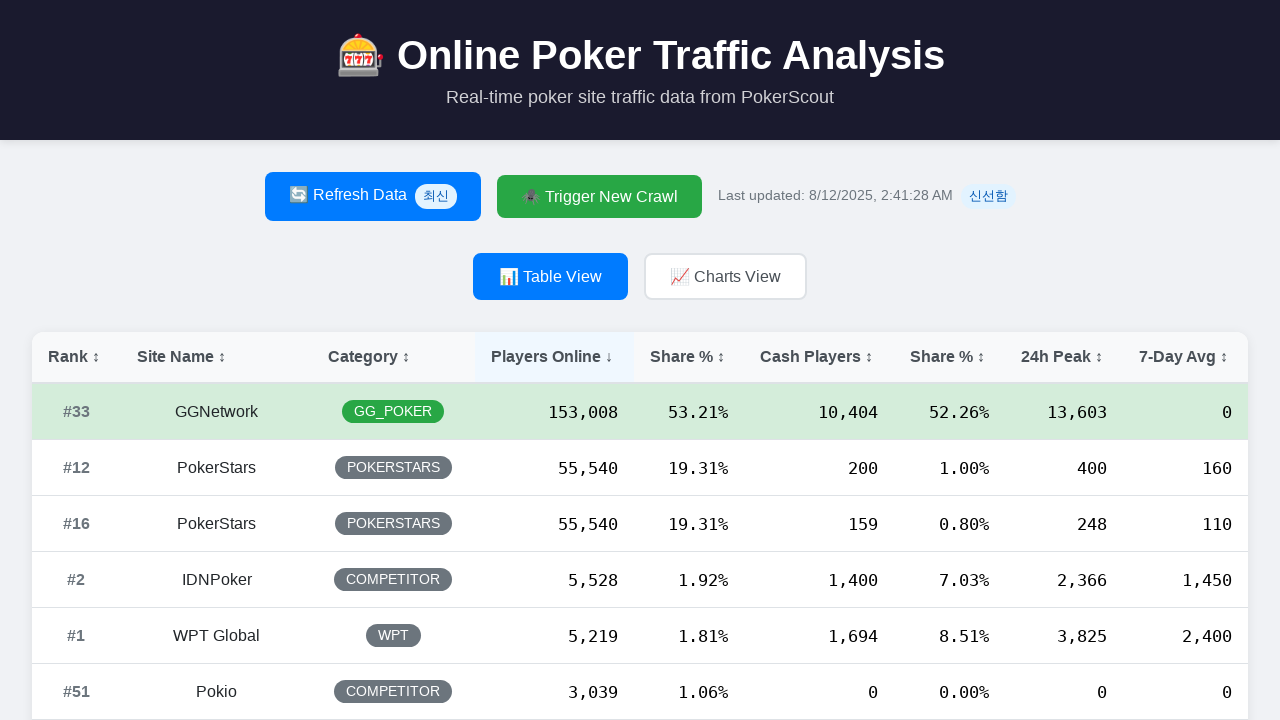

Located Charts View tab element
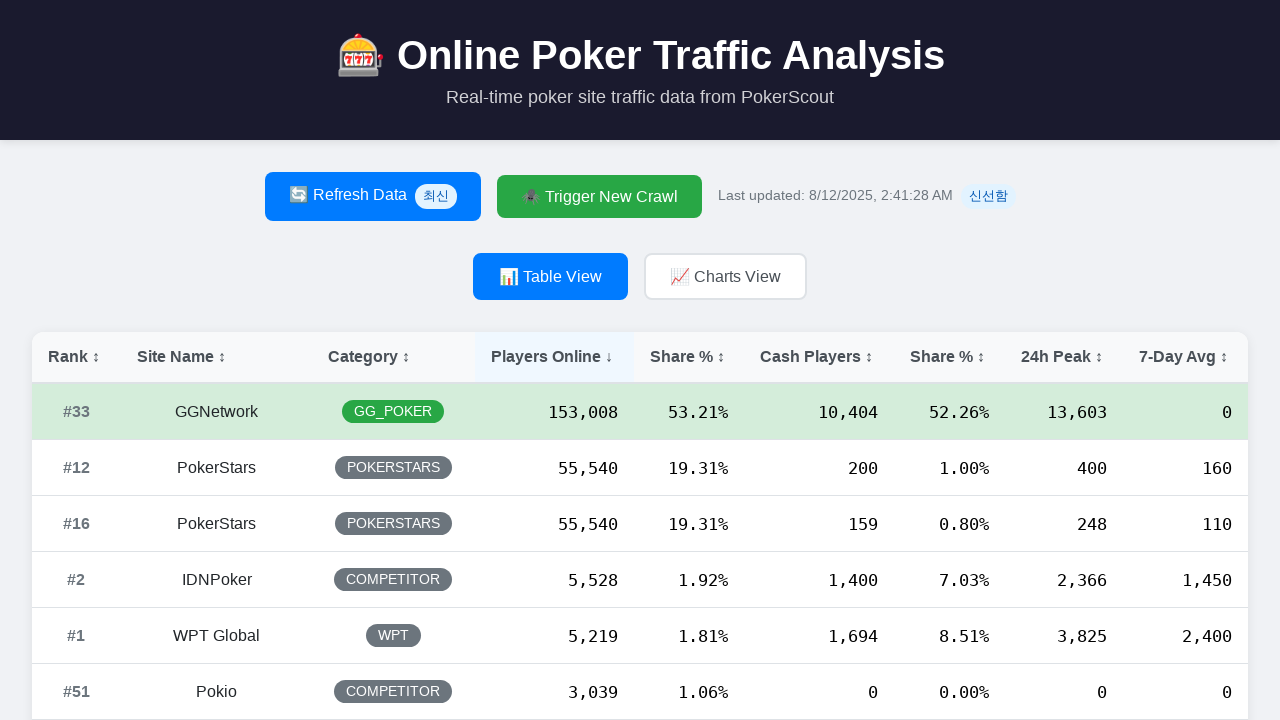

Verified Table View tab is visible
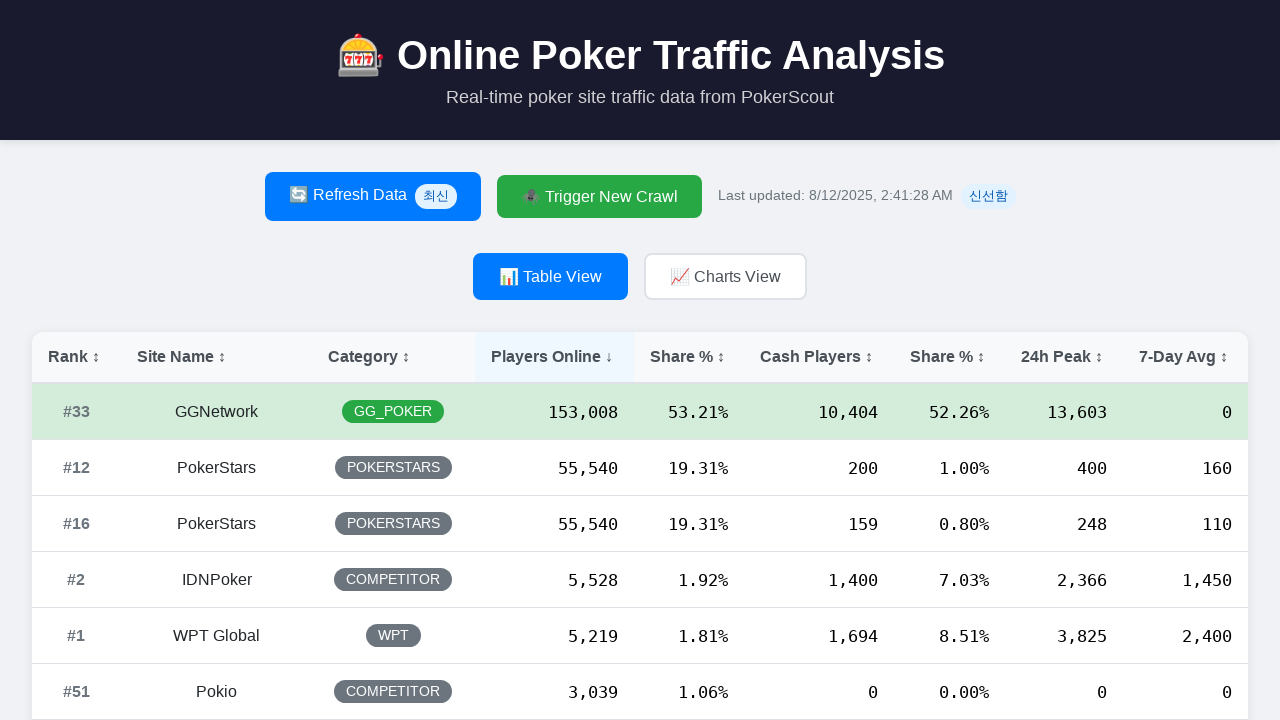

Clicked on Charts View tab at (726, 276) on text=📈 Charts View >> internal:or=".tab:has-text('Charts View')" >> internal:or=
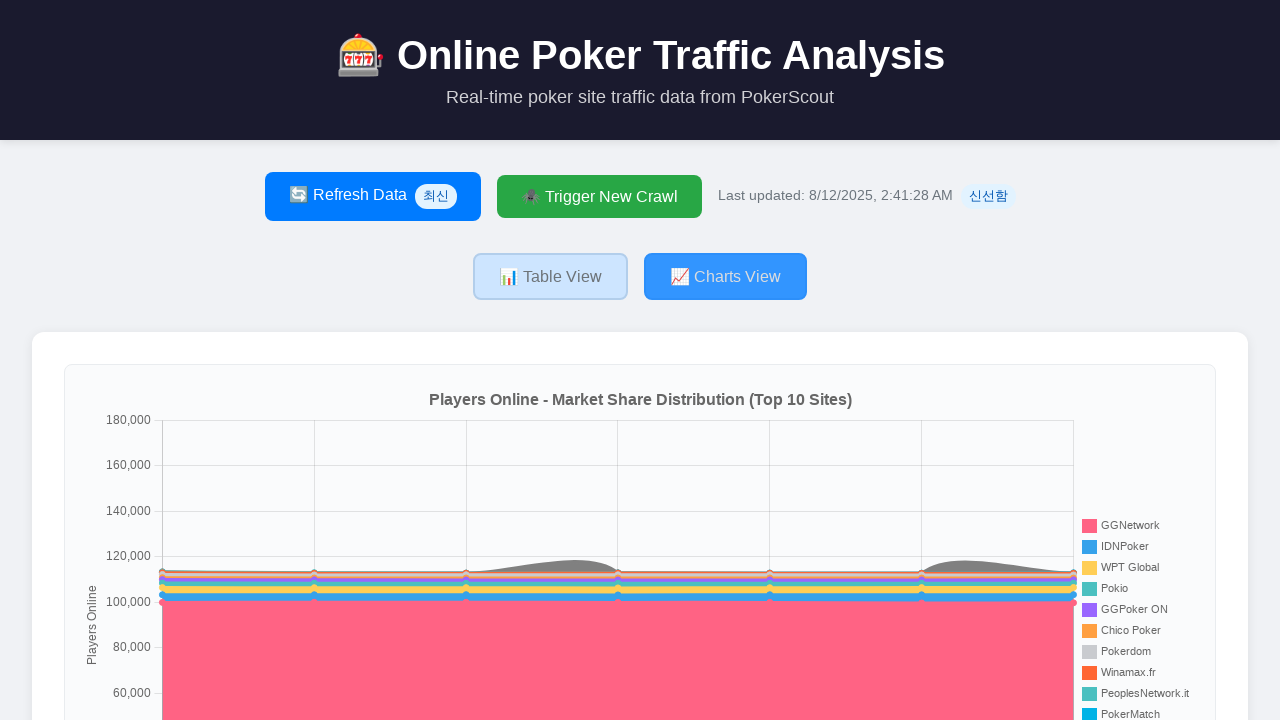

Waited 3 seconds for Charts View content to load
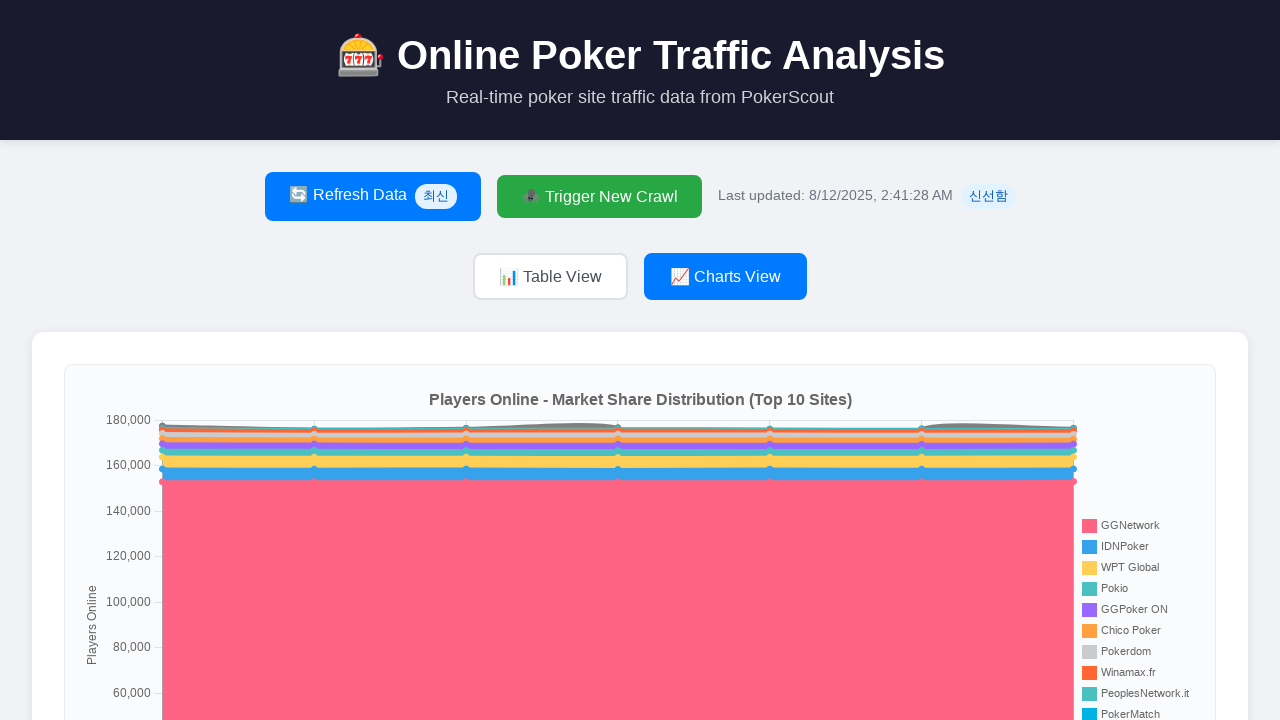

Clicked back on Table View tab at (550, 276) on text=📊 Table View >> internal:or=".tab:has-text('Table View')" >> internal:or="b
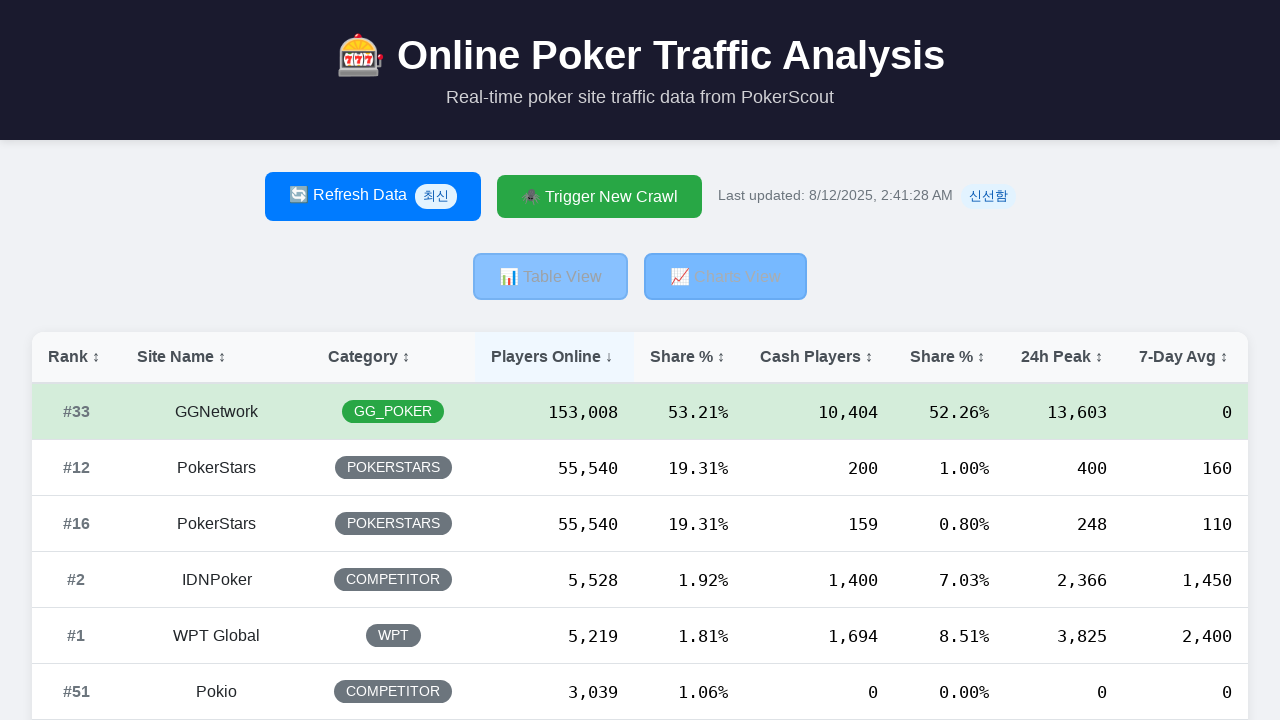

Waited 2 seconds for Table View content to load
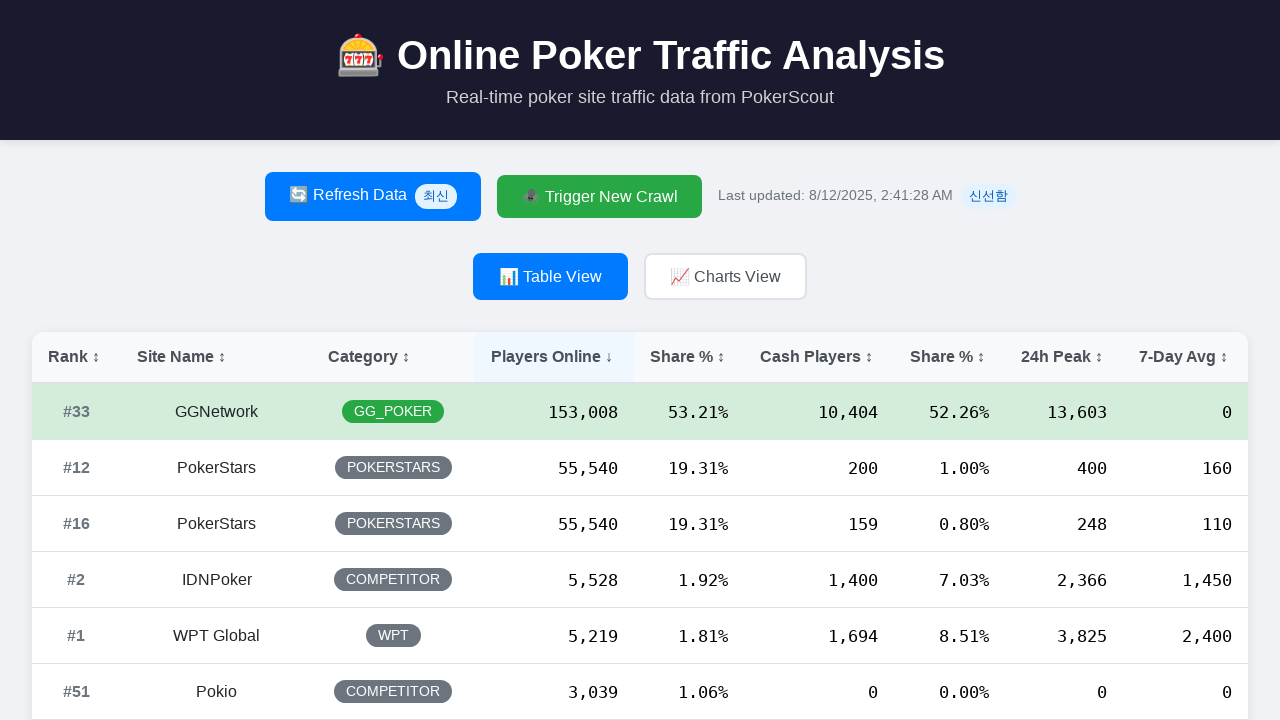

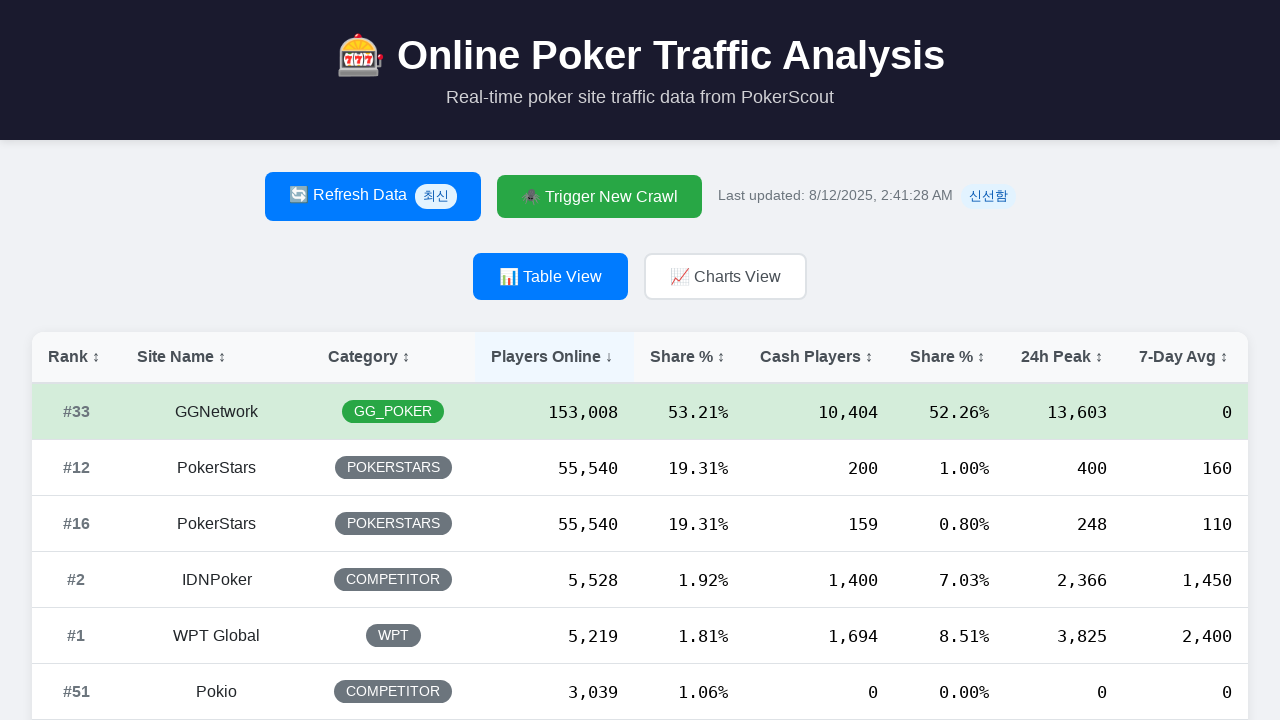